Tests if the New User Registration button is enabled on the CMS portal

Starting URL: https://portaldev.cms.gov/portal/

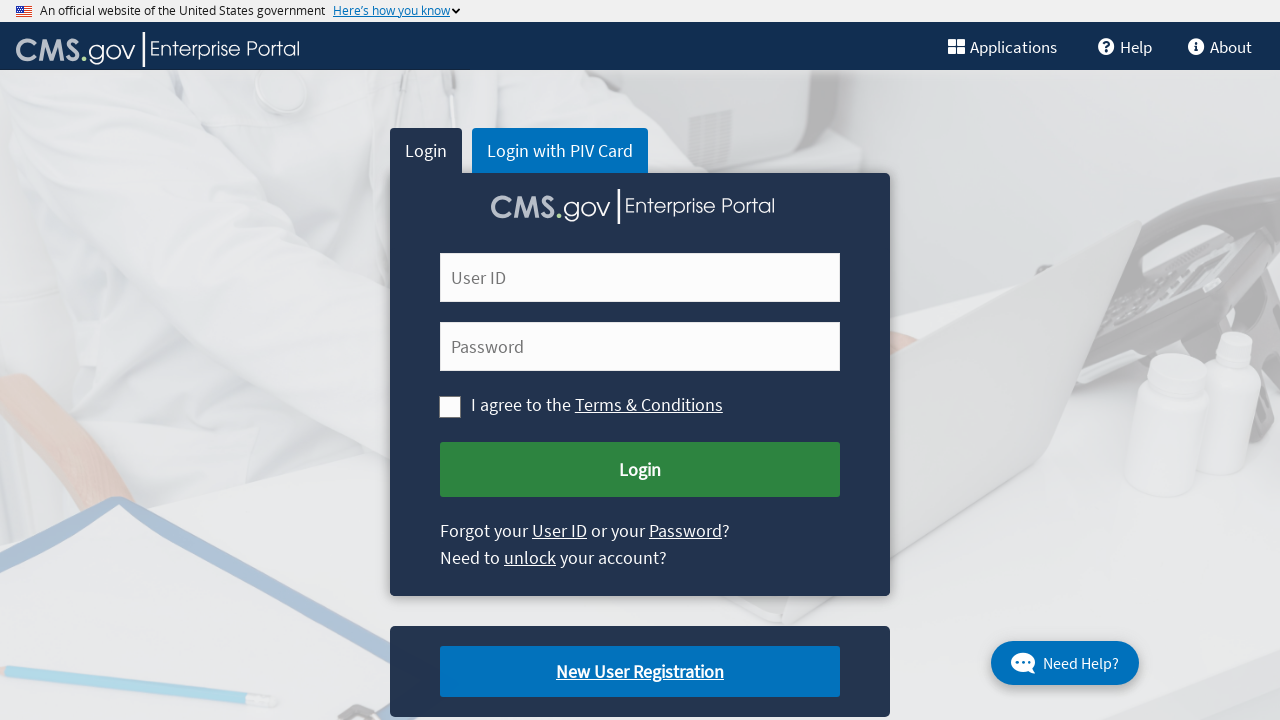

Navigated to CMS portal homepage
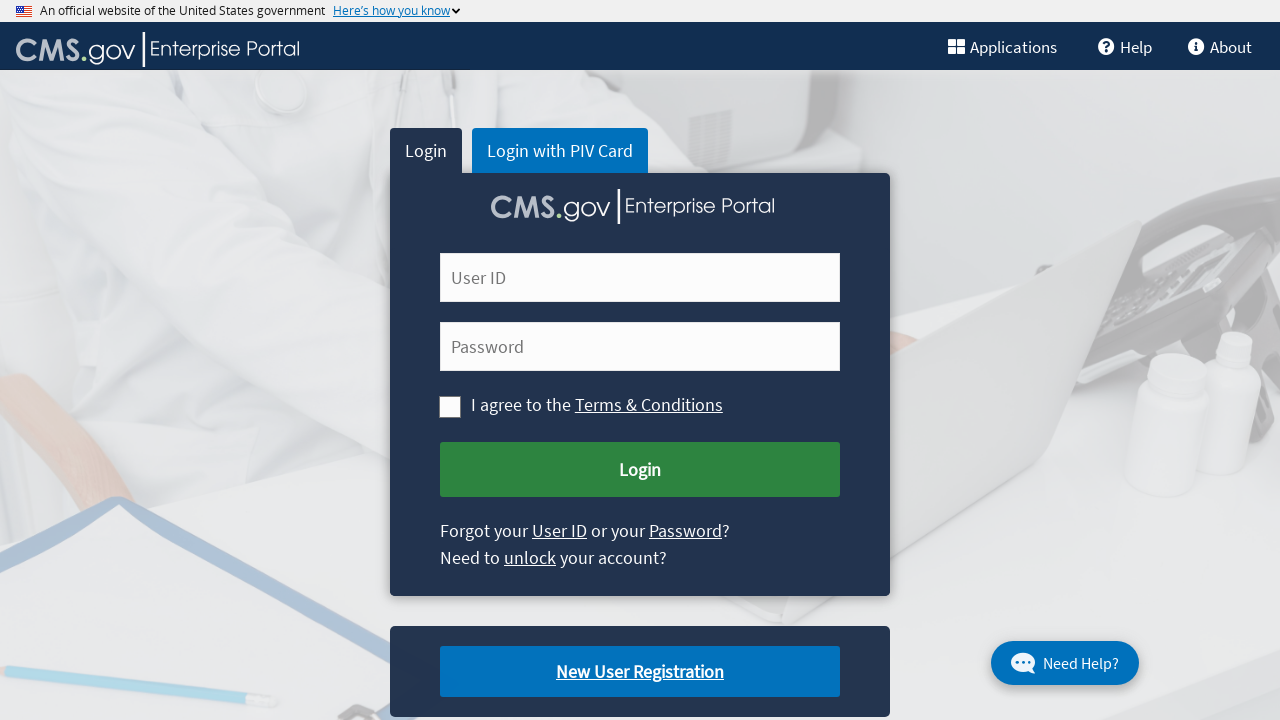

Located New User Registration button
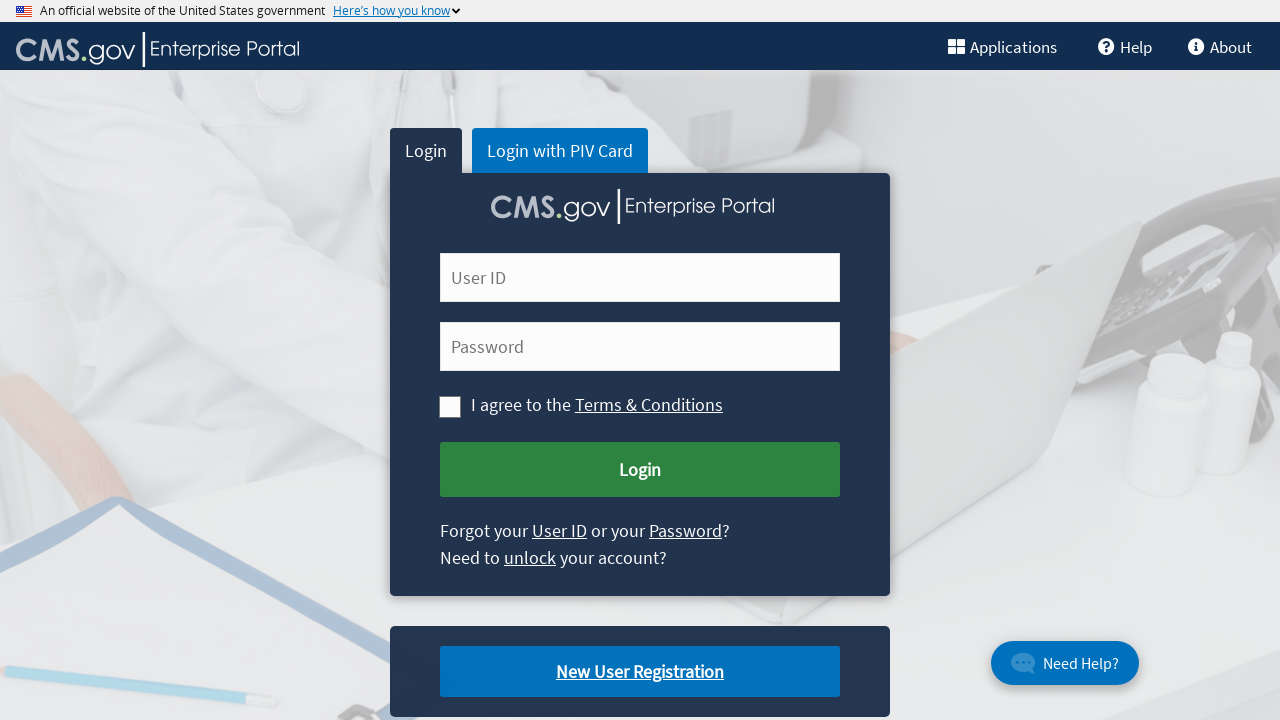

Verified New User Registration button is enabled
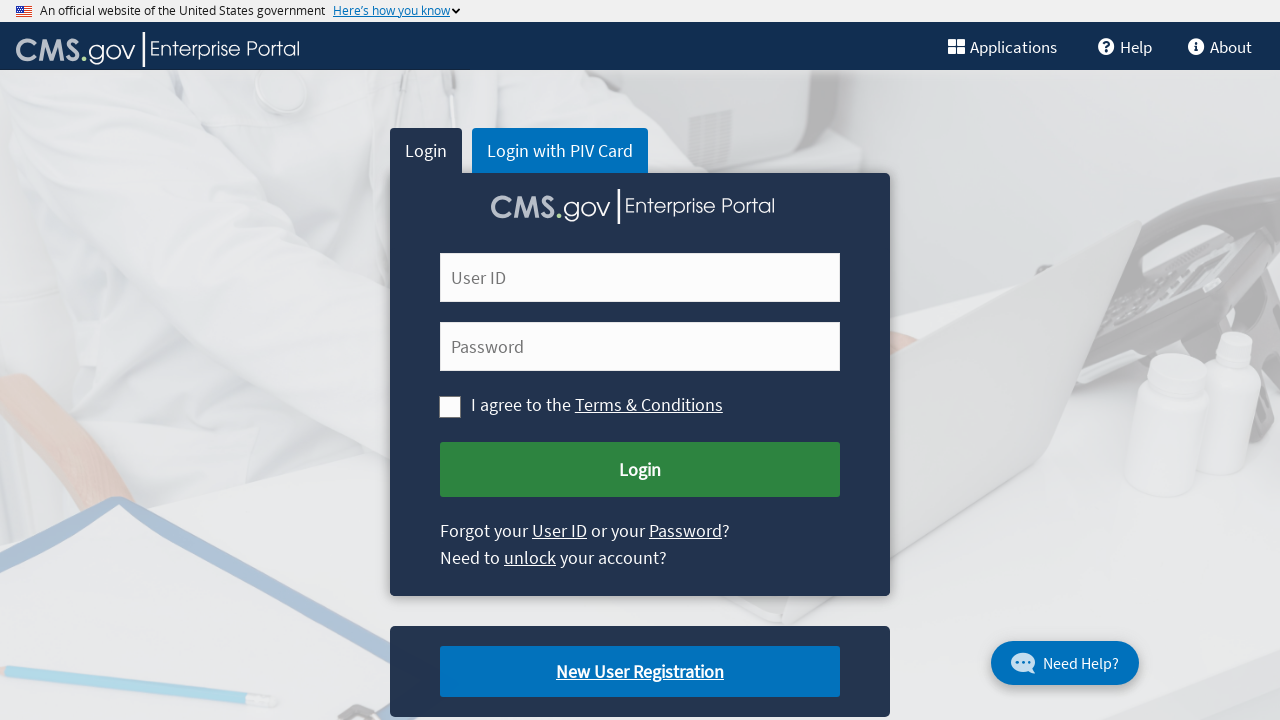

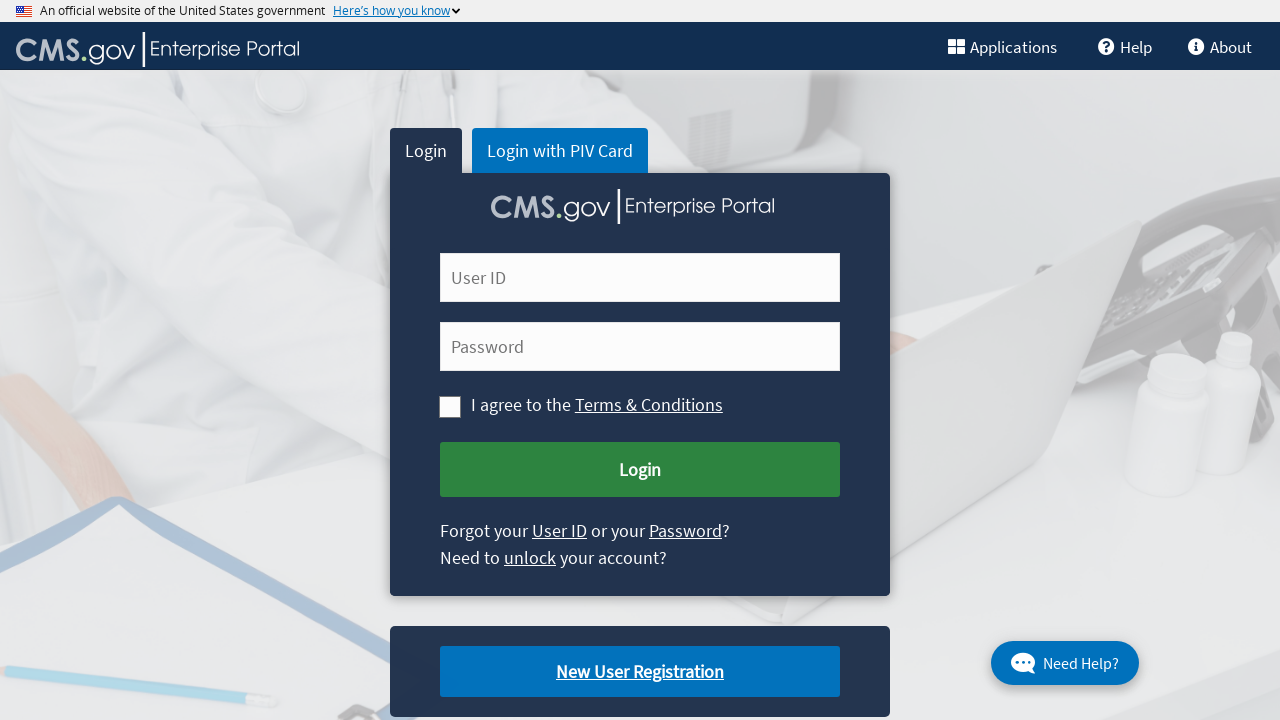